Tests XPath locator by finding and filling the email input field

Starting URL: https://keybooks.ro/shop/cooking-with-love/

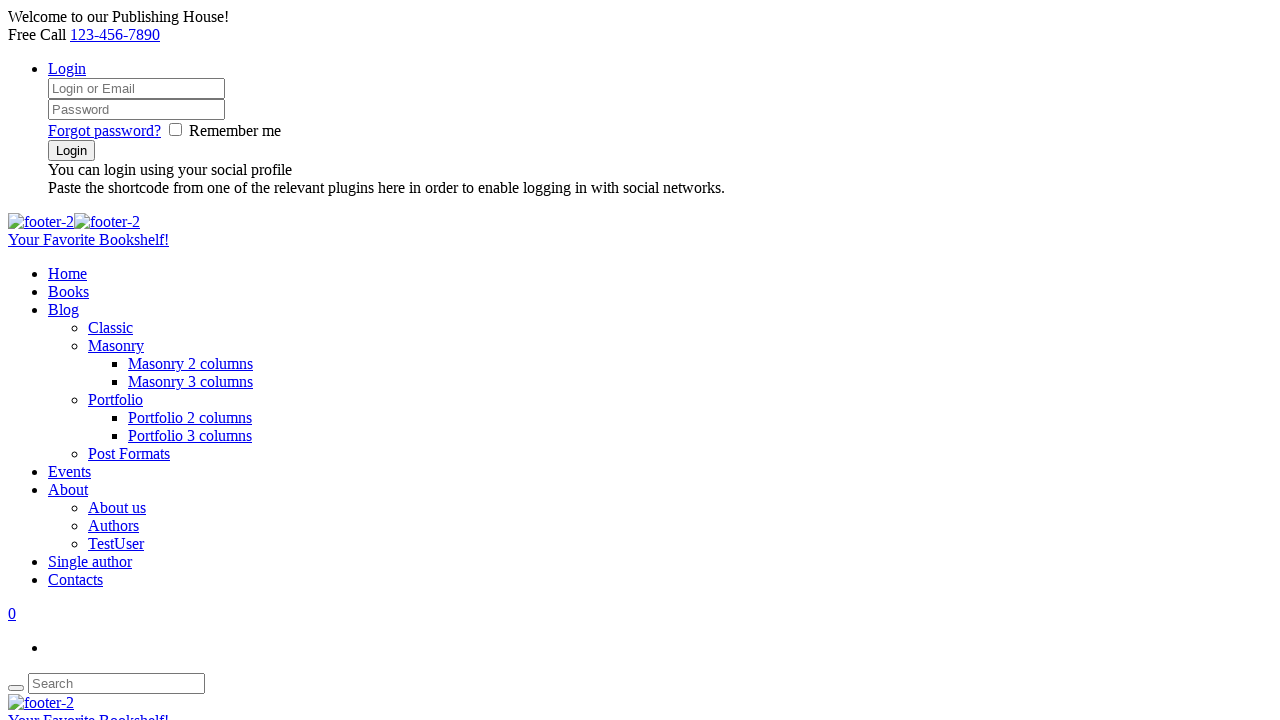

Clicked reviews tab to make it active at (660, 361) on #tab-title-reviews
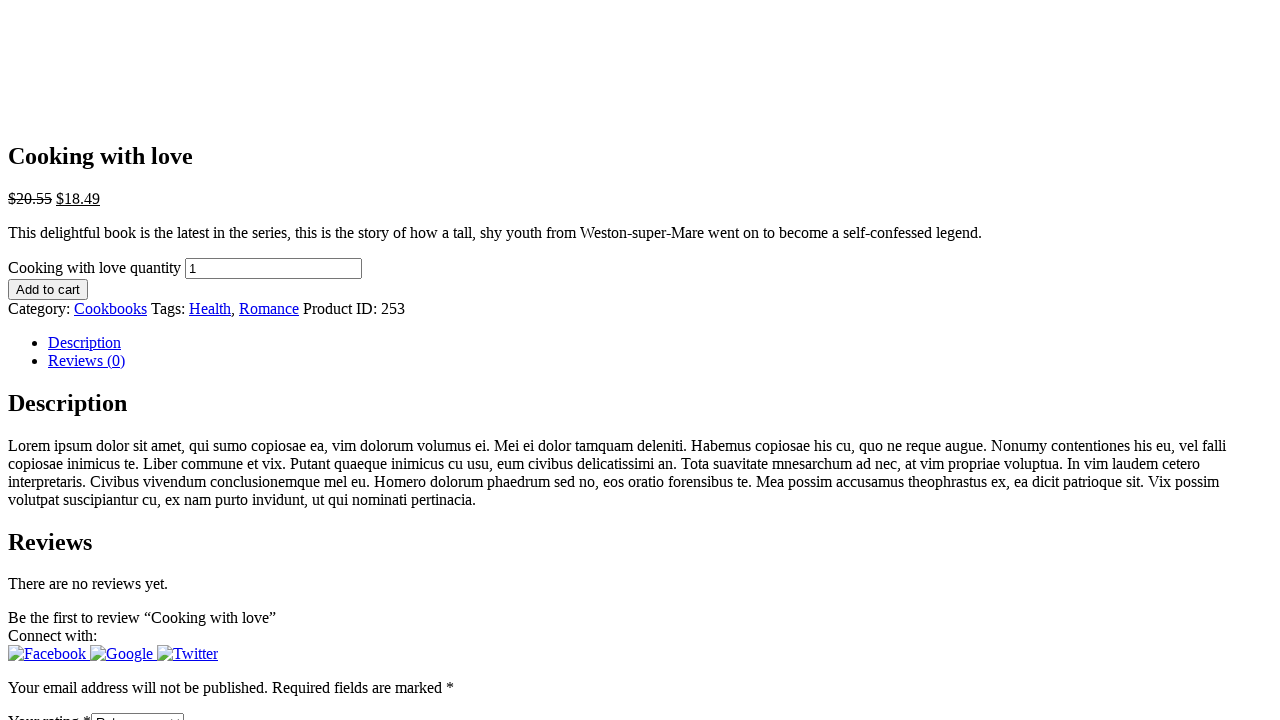

Found email input field using XPath locator and filled it with 'john.doe@test.com' on //input[@type='email']
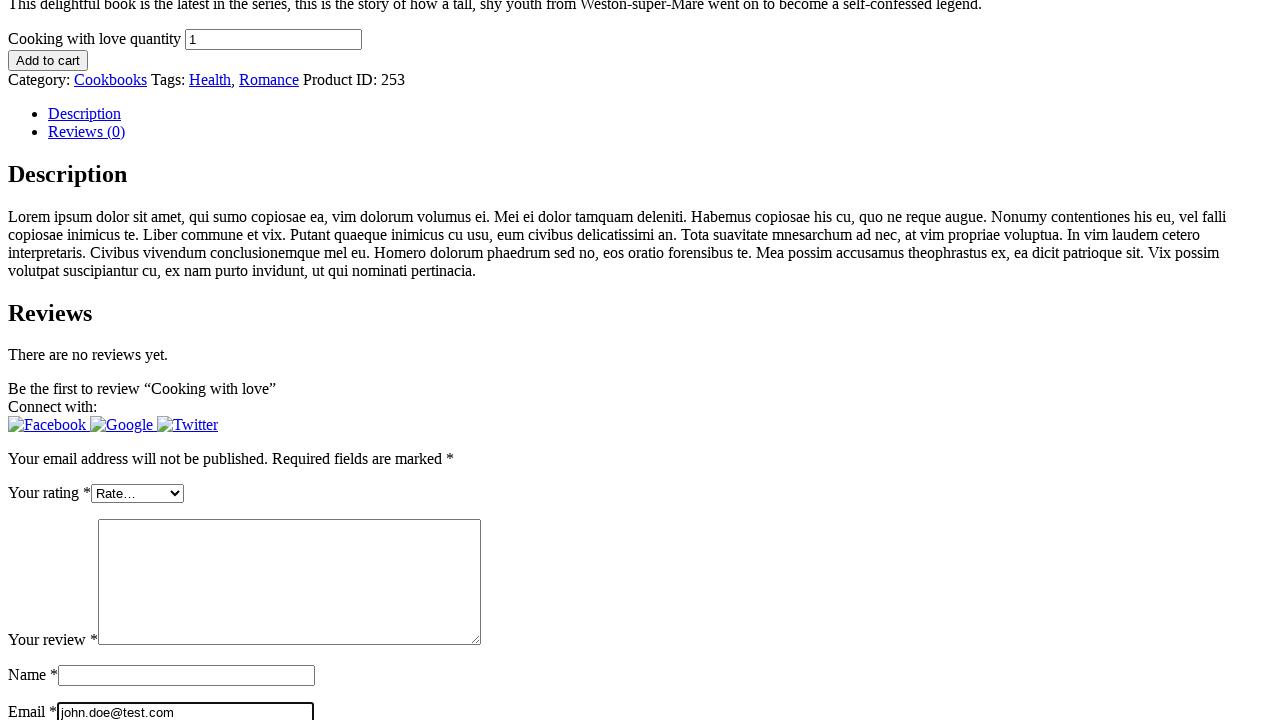

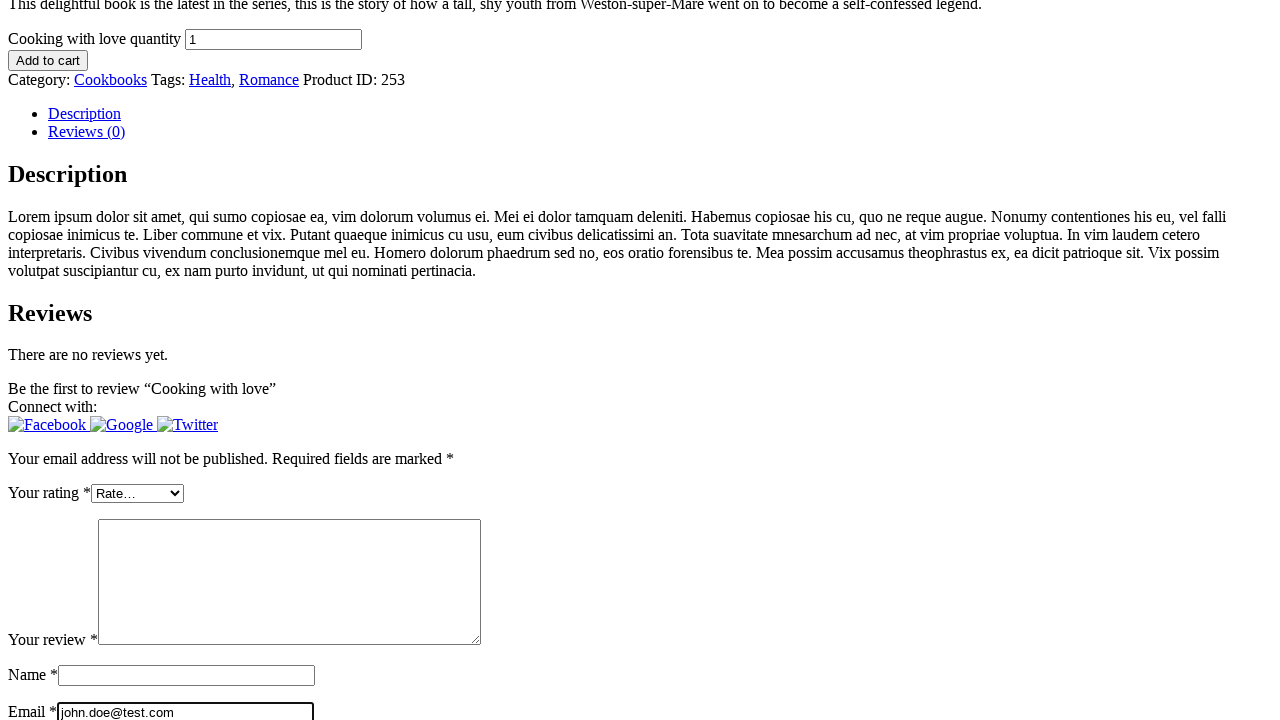